Tests clicking the checkout button and verifies the checkout page heading

Starting URL: https://webshop-agil-testautomatiserare.netlify.app/

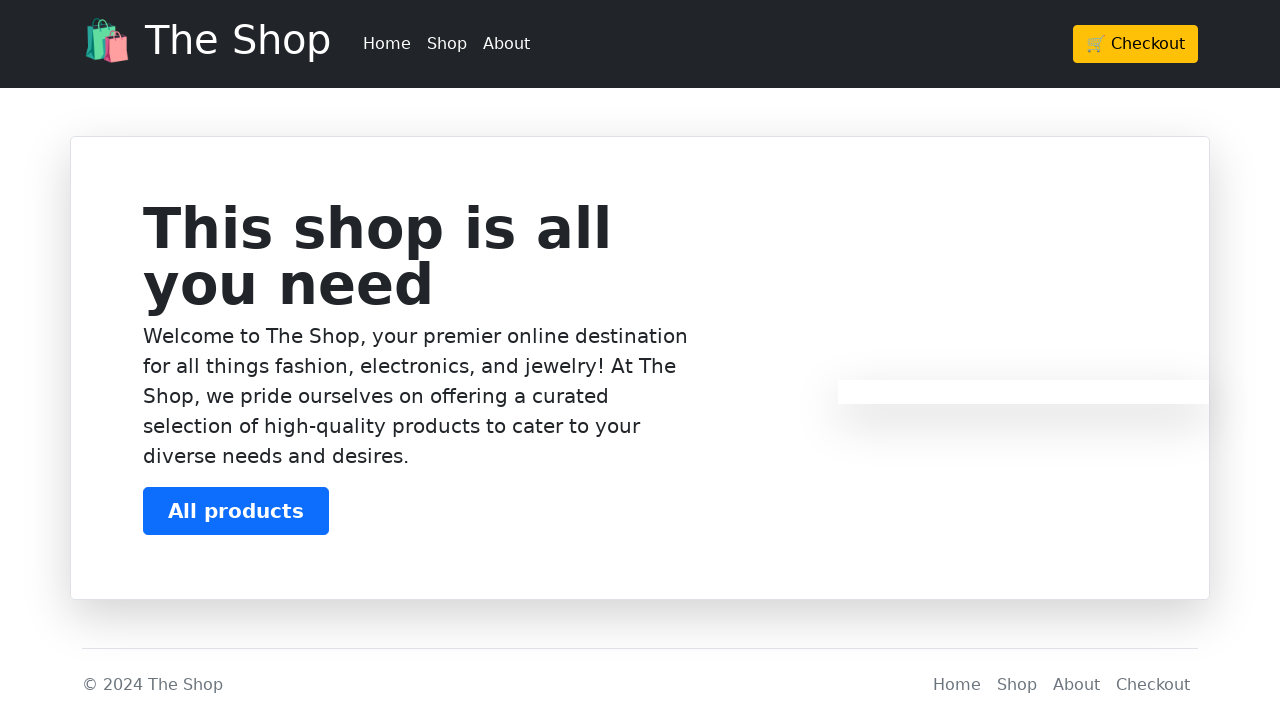

Navigated to webshop homepage
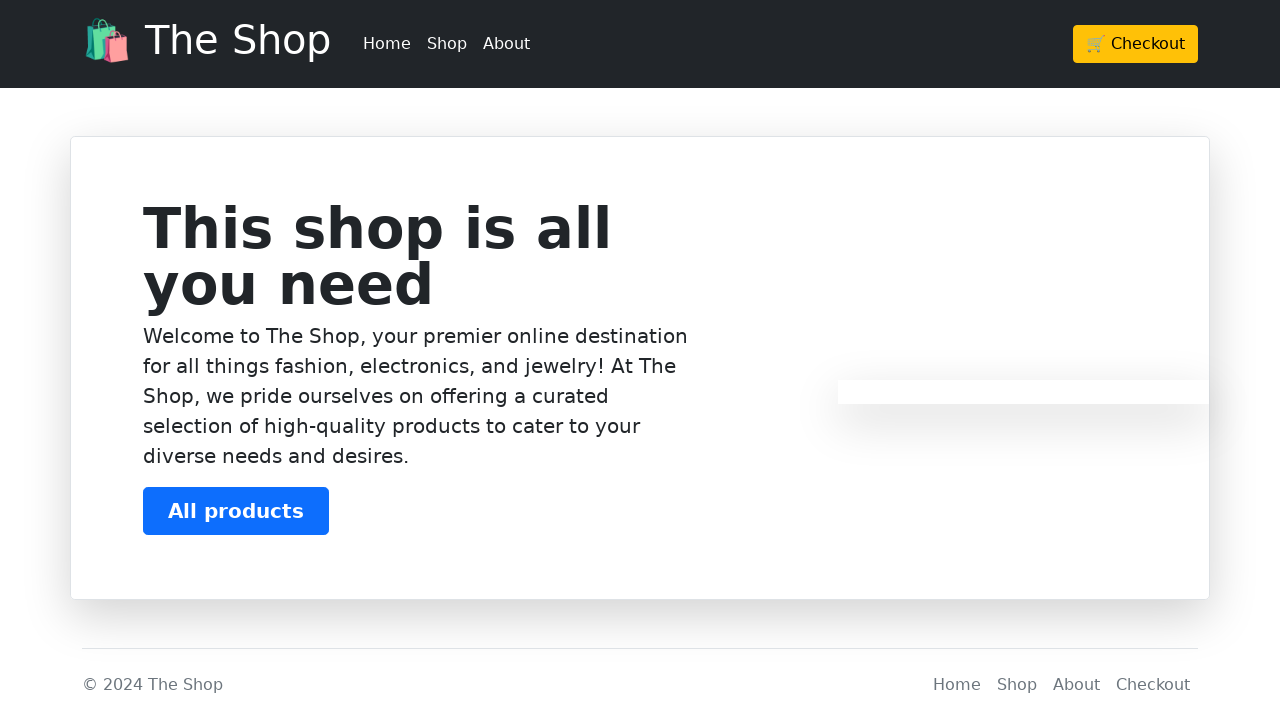

Clicked checkout button in header at (1136, 44) on xpath=/html/body/header/div/div/div/a
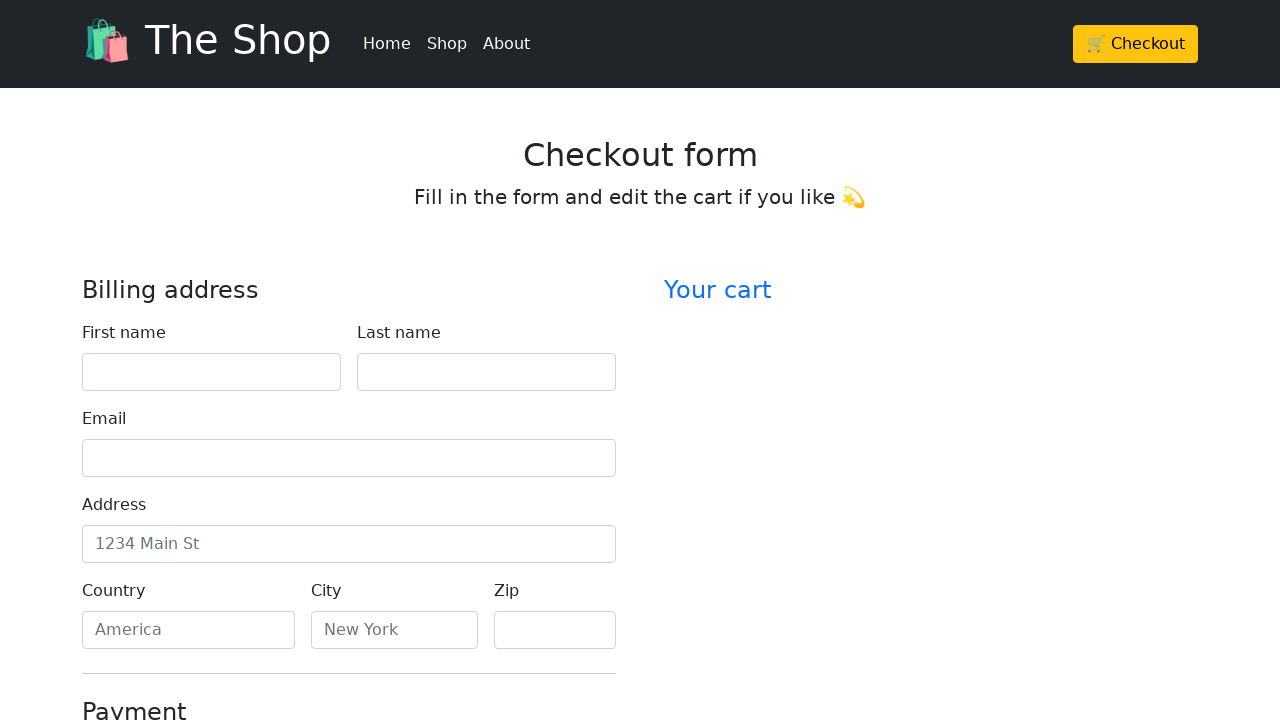

Retrieved checkout page heading text
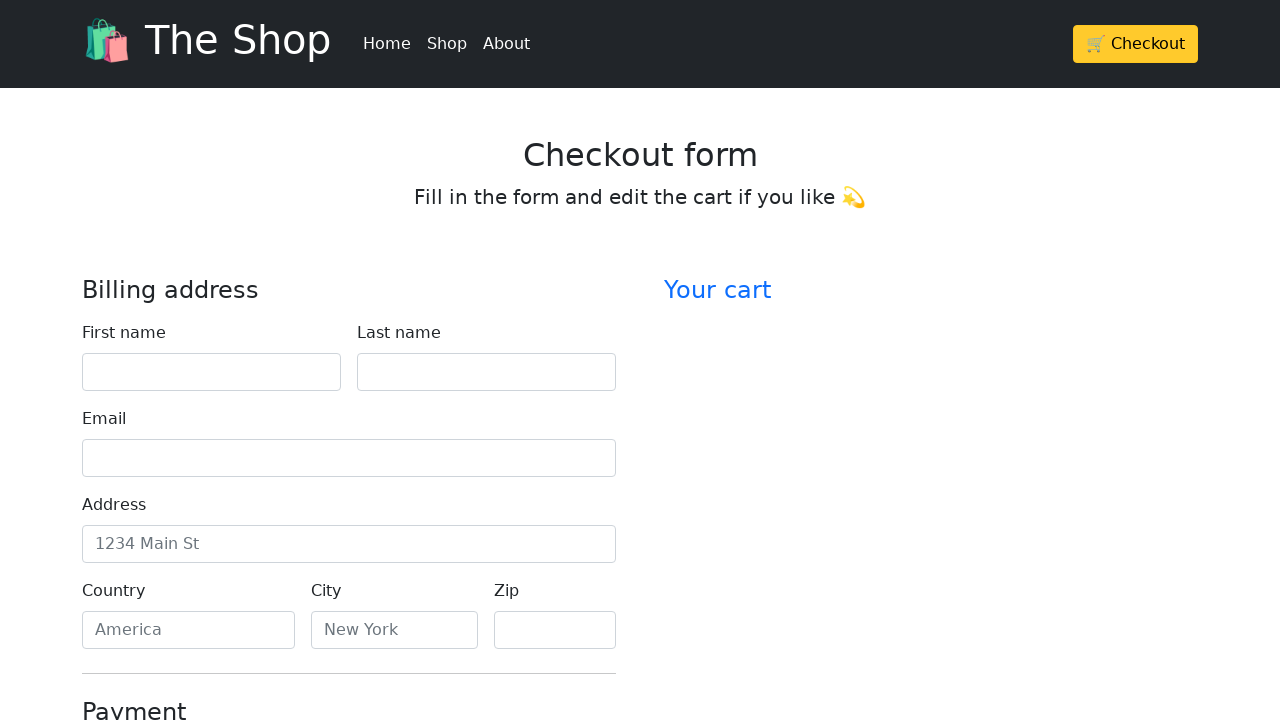

Verified checkout page heading is 'Checkout form'
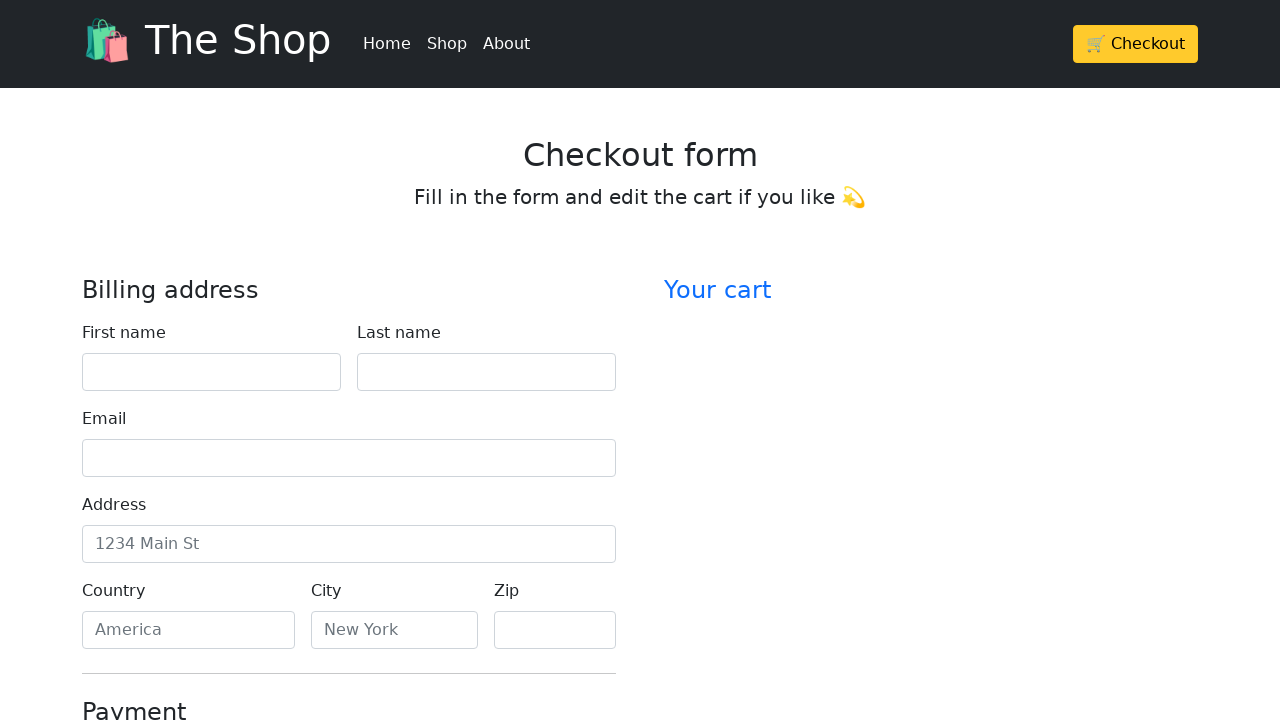

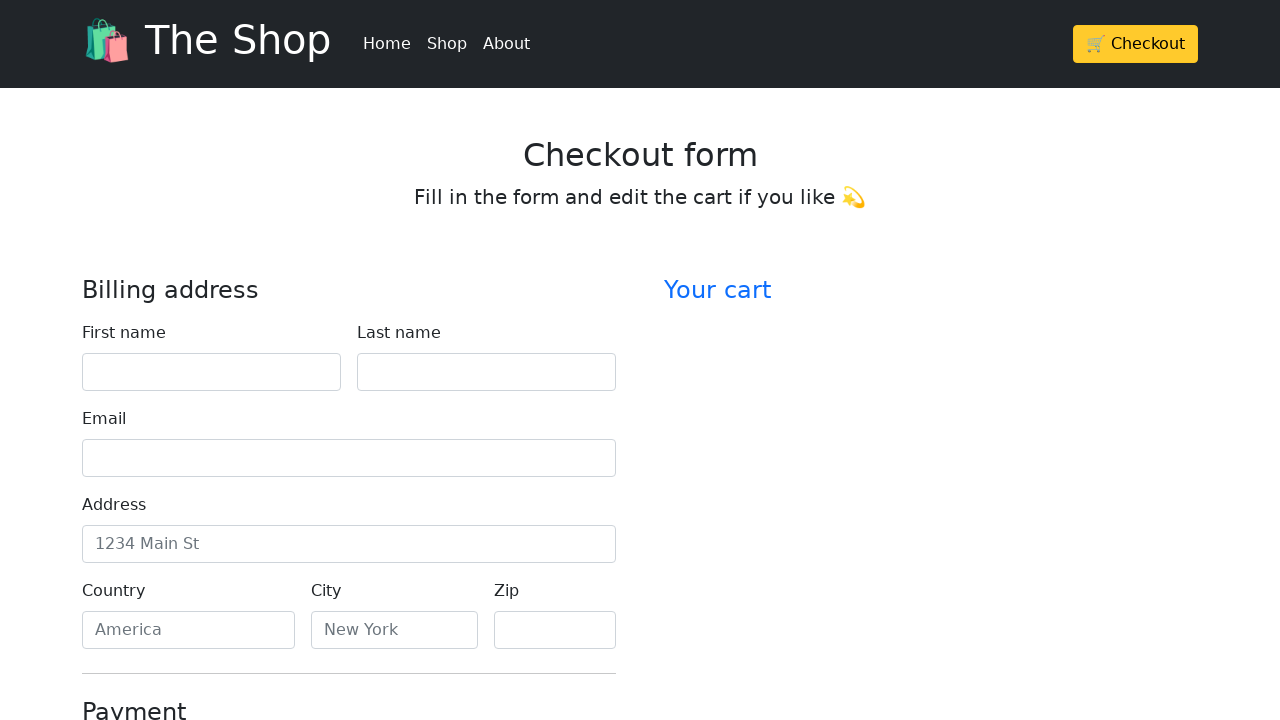